Tests JavaScript prompt dialog handling by clicking a button that triggers a JS prompt, entering a name in the prompt, accepting it, and verifying the result message contains the entered name

Starting URL: https://the-internet.herokuapp.com/javascript_alerts

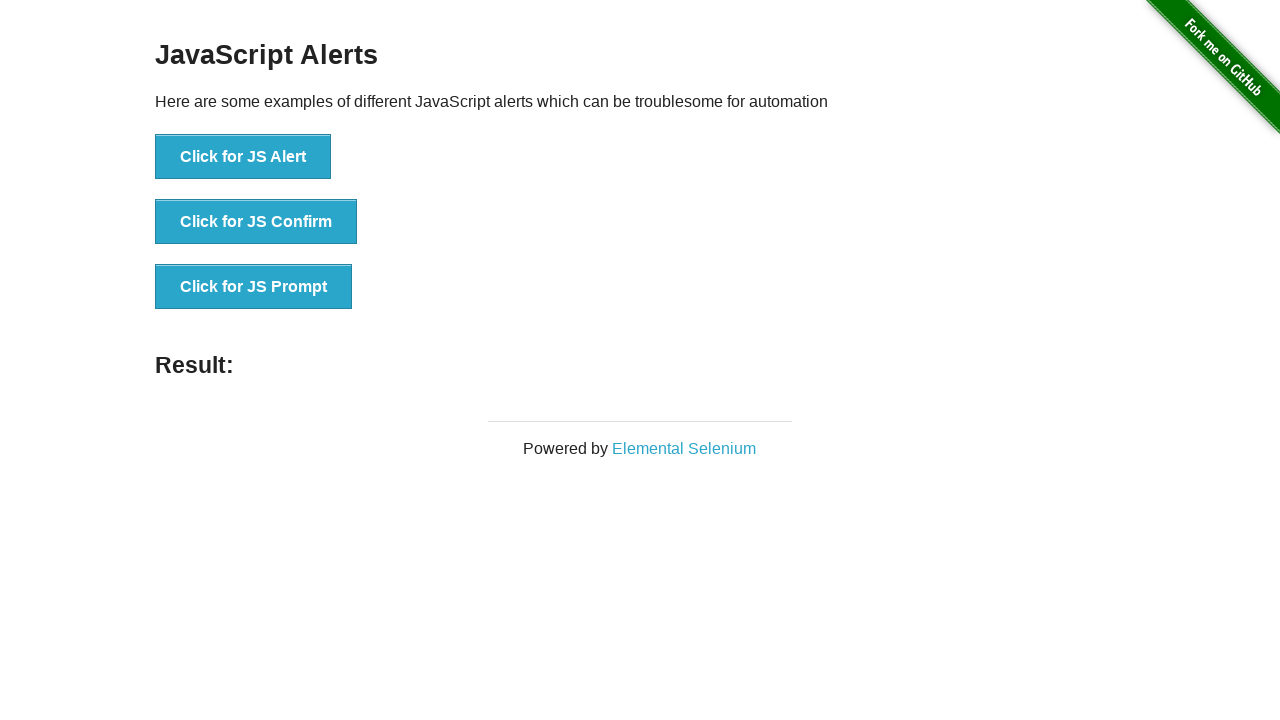

Set up dialog handler to accept prompt with text 'Hercai'
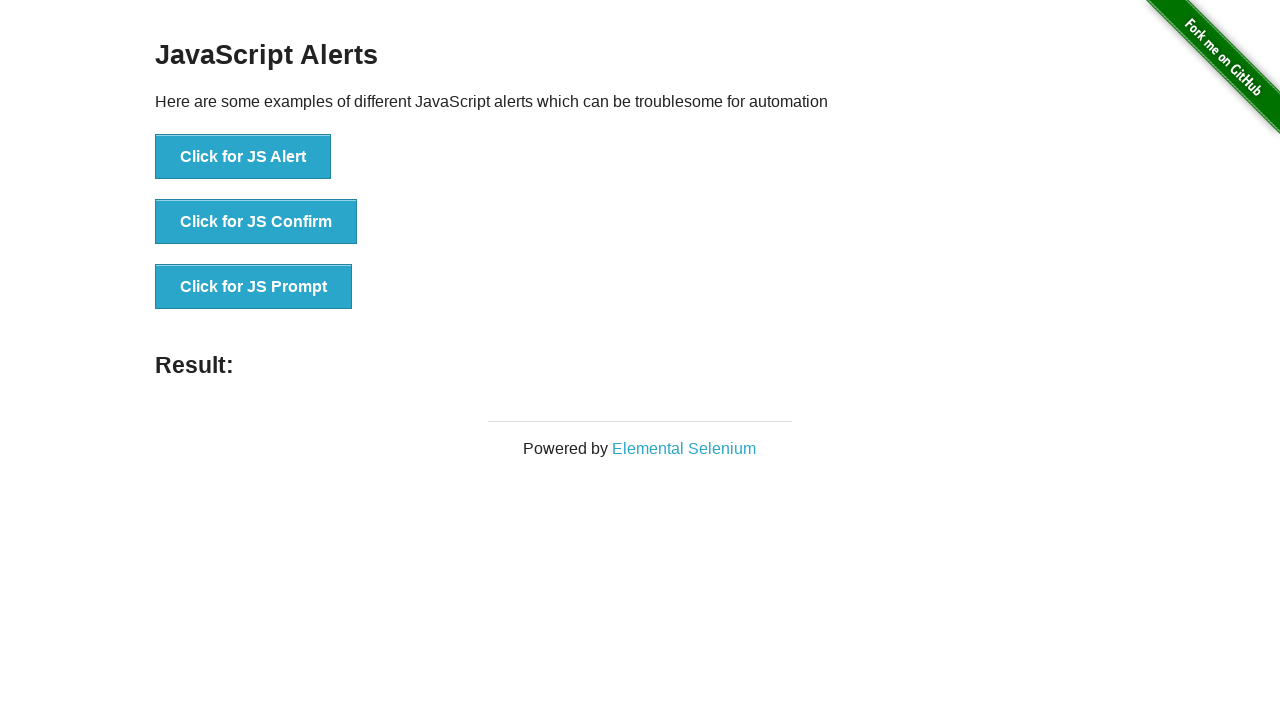

Clicked button to trigger JavaScript prompt dialog at (254, 287) on xpath=//button[text()='Click for JS Prompt']
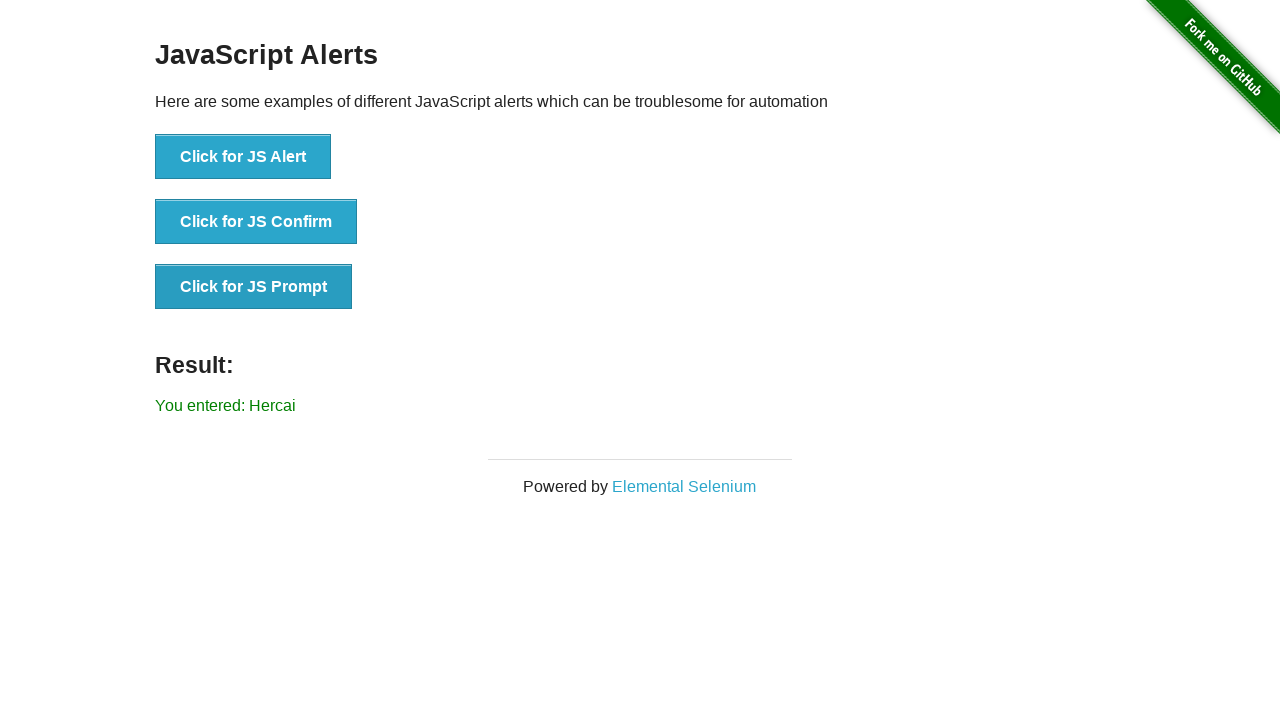

Waited for result message element to load
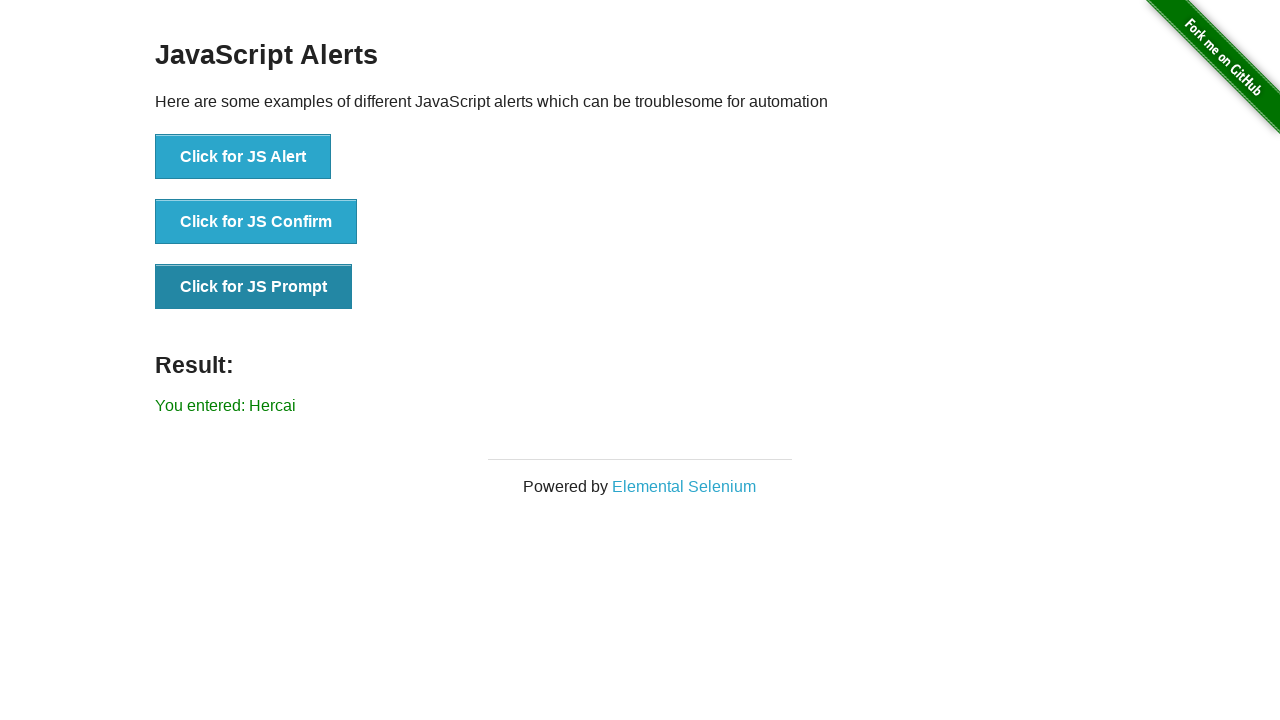

Retrieved result message text content
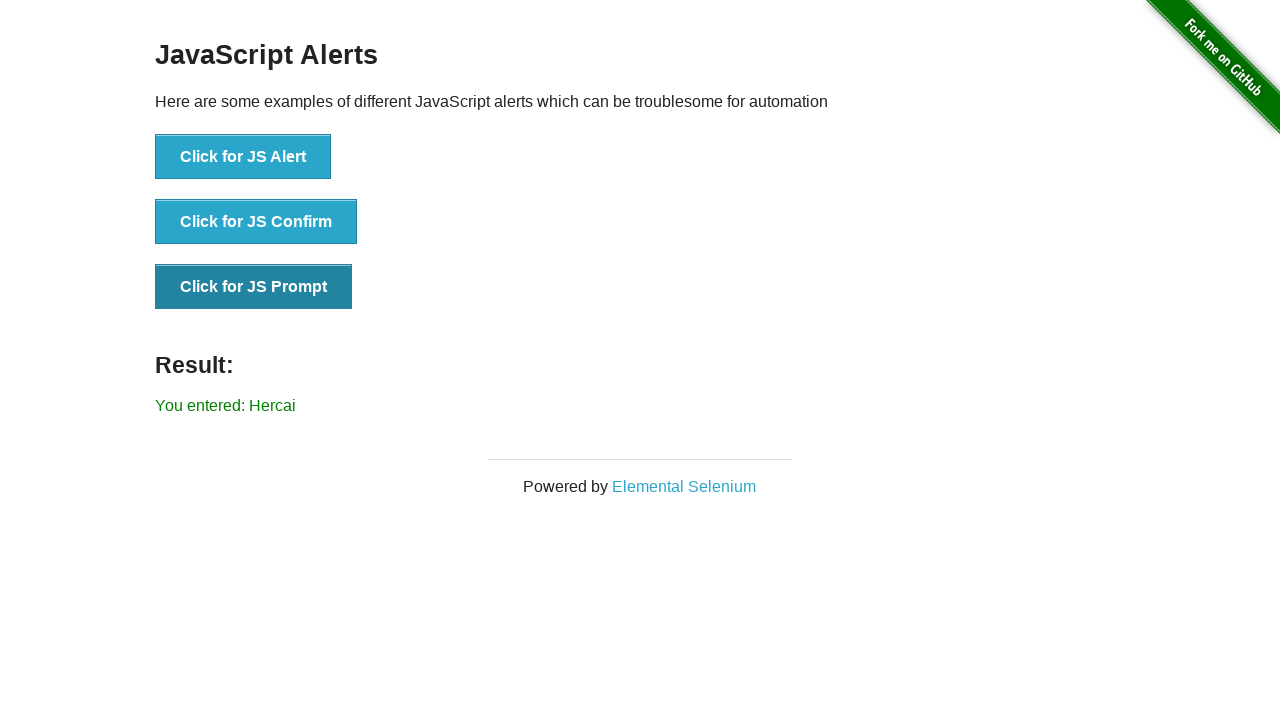

Verified result message contains 'You entered: Hercai'
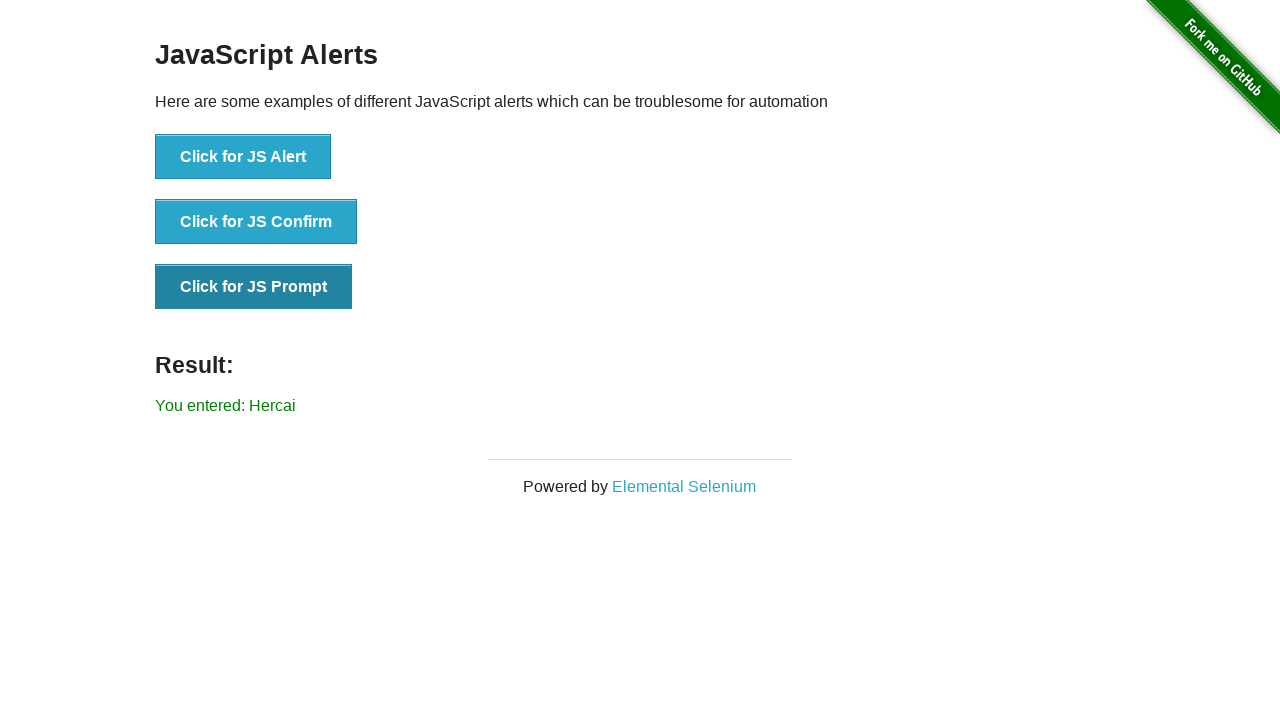

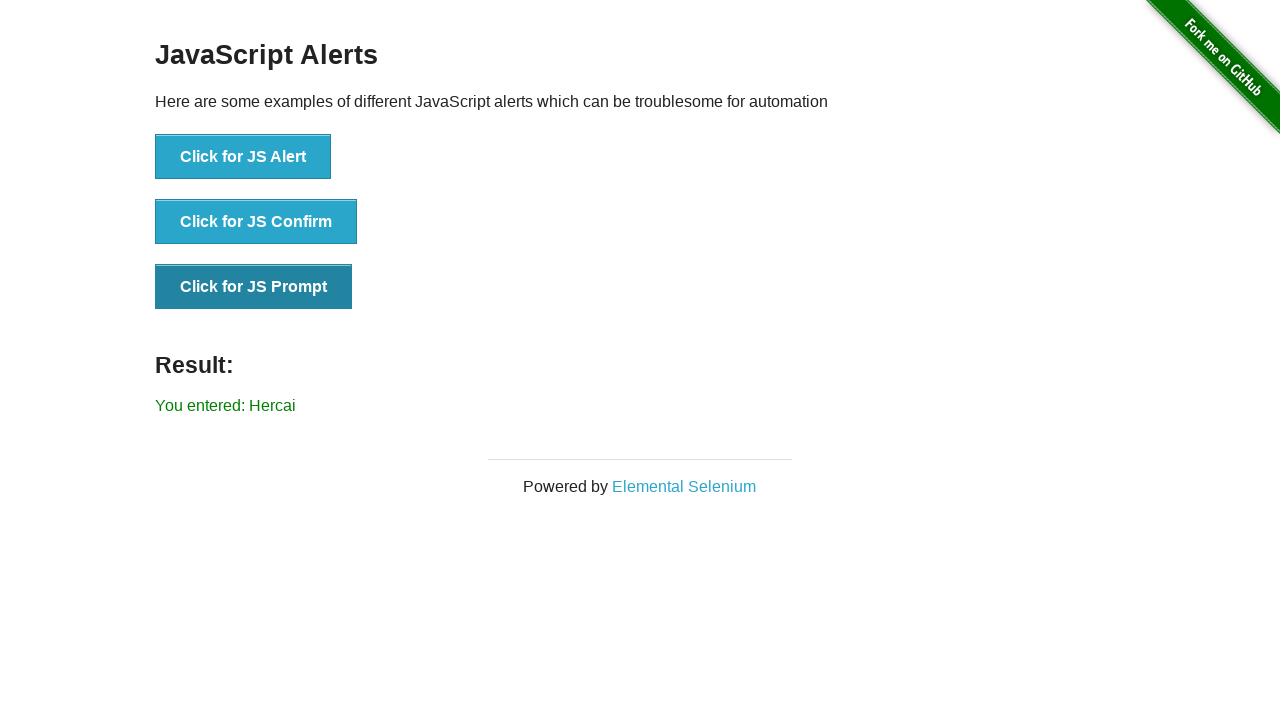